Tests the contact form functionality by navigating to the contact page, filling in name, email, phone, and message fields, then submitting the form and verifying the success message.

Starting URL: https://parabank.parasoft.com/

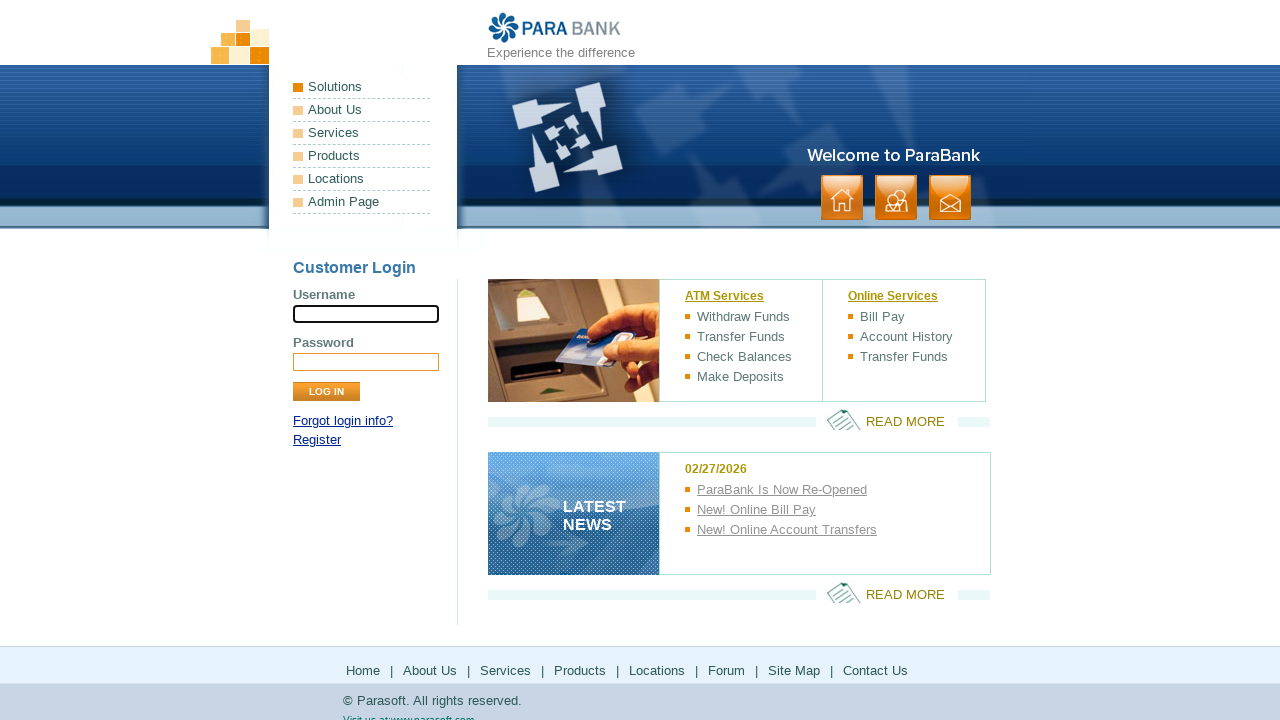

Clicked on contact link at (950, 198) on text=contact
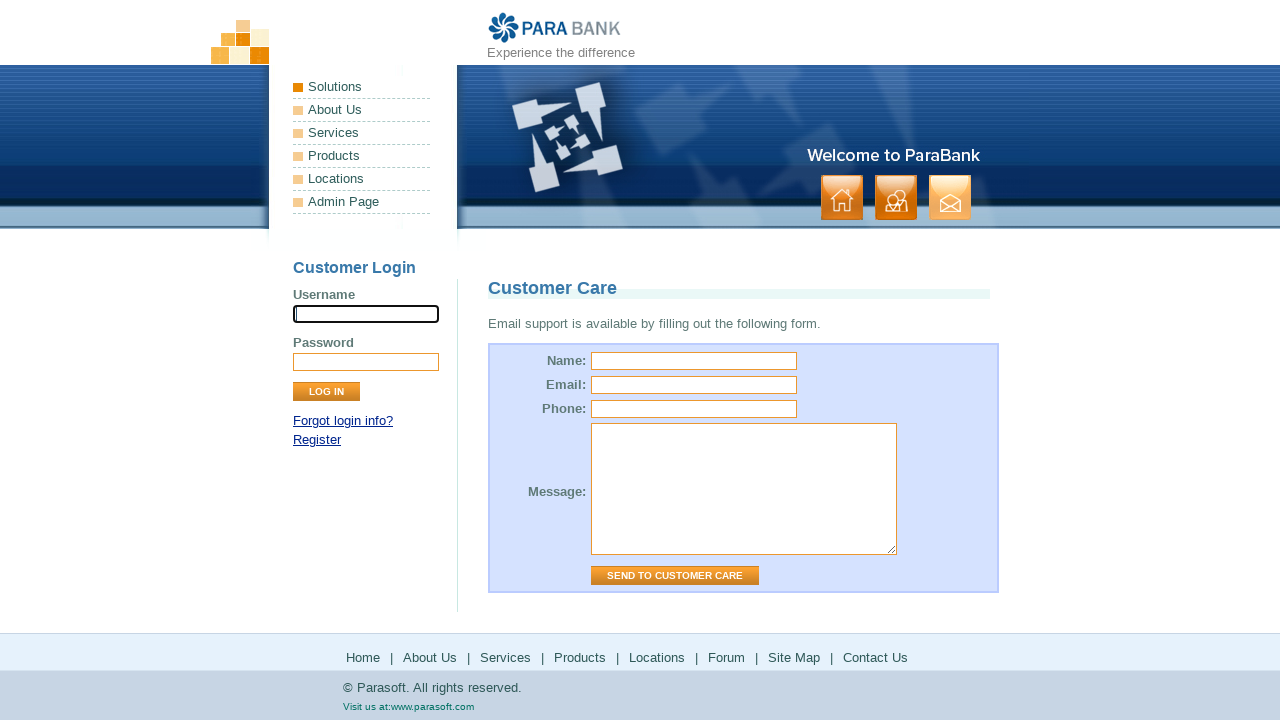

Filled name field with 'Jordan Mitchell' on #name
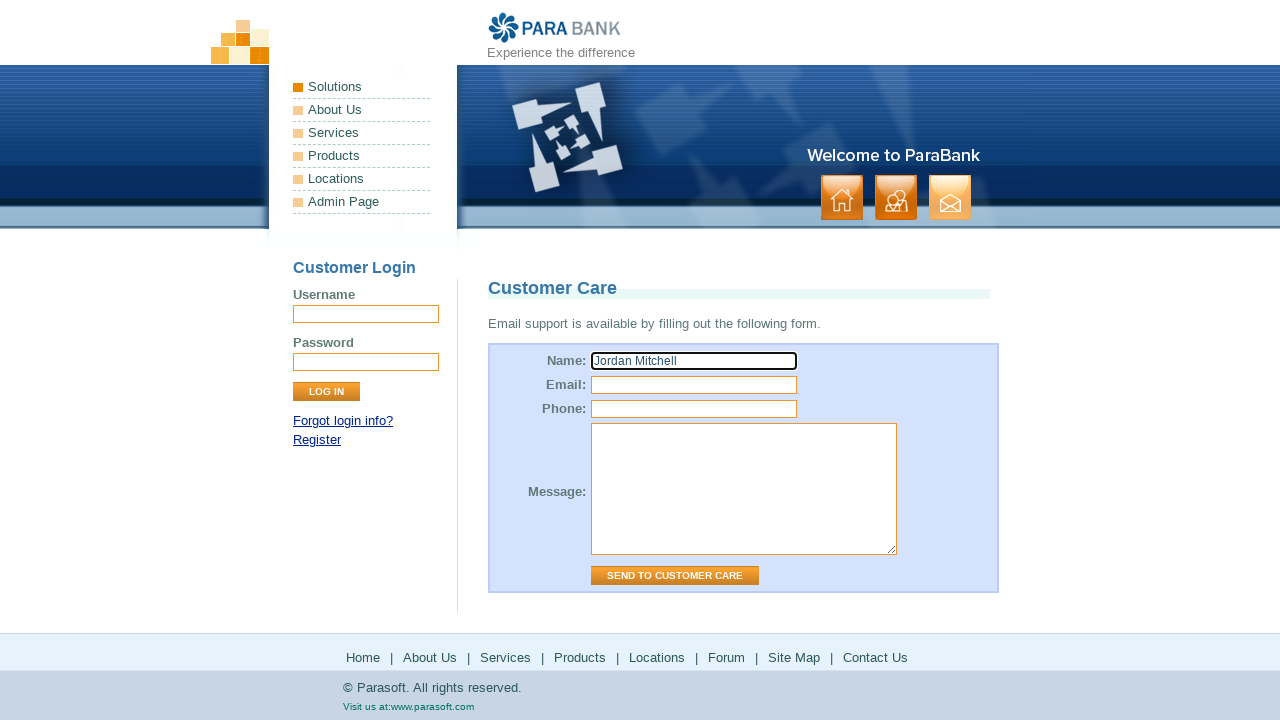

Filled email field with 'jordan.mitchell@example.com' on #email
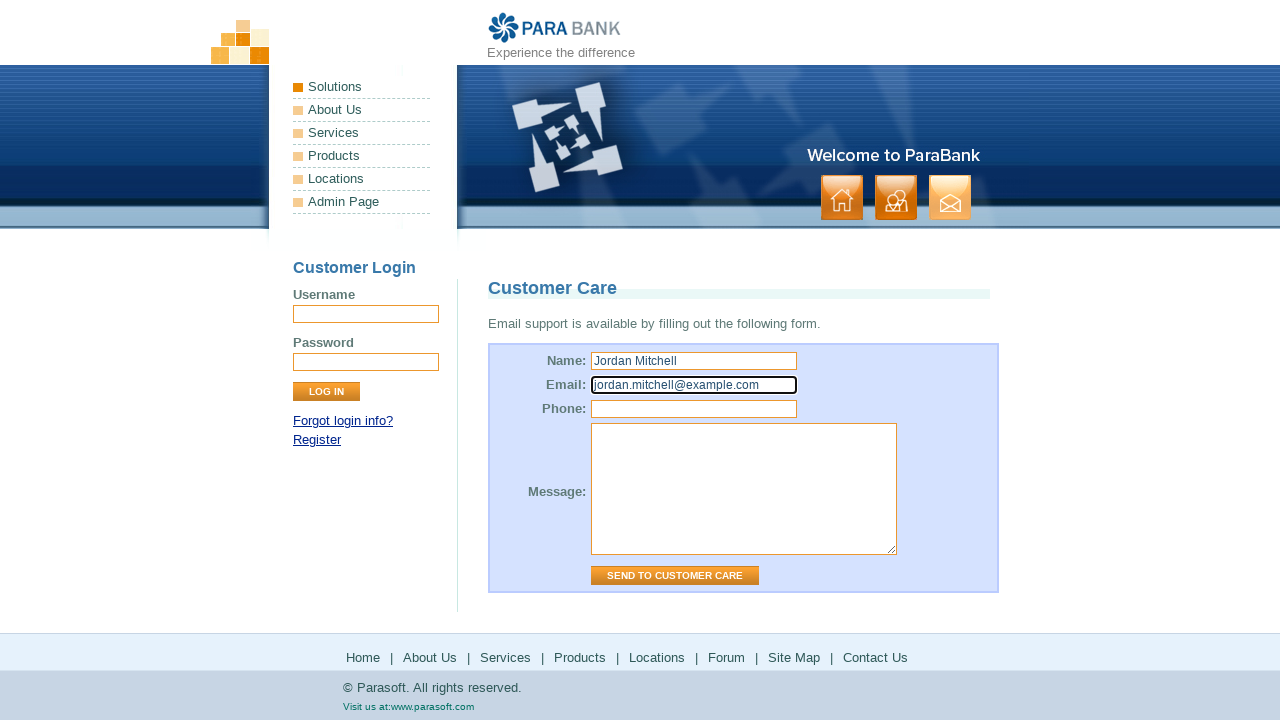

Filled phone field with '5551234567' on #phone
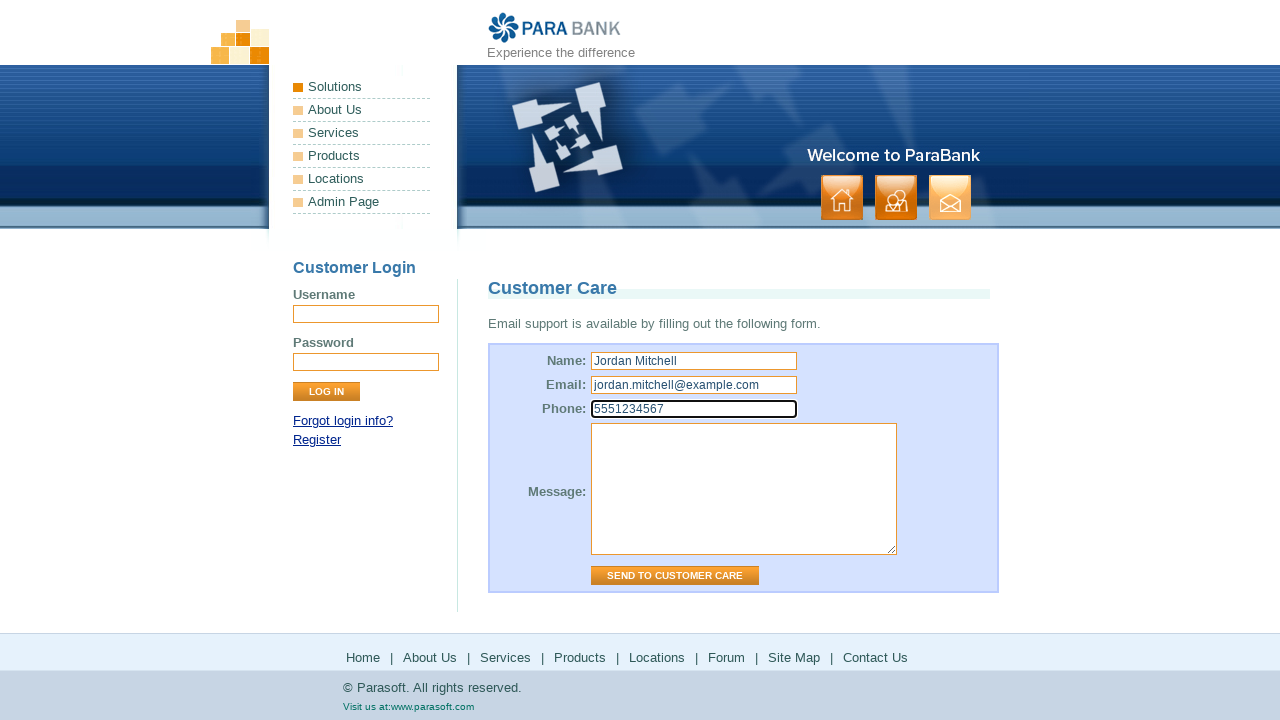

Filled message field with 'Hello, I have a question about your services.' on #message
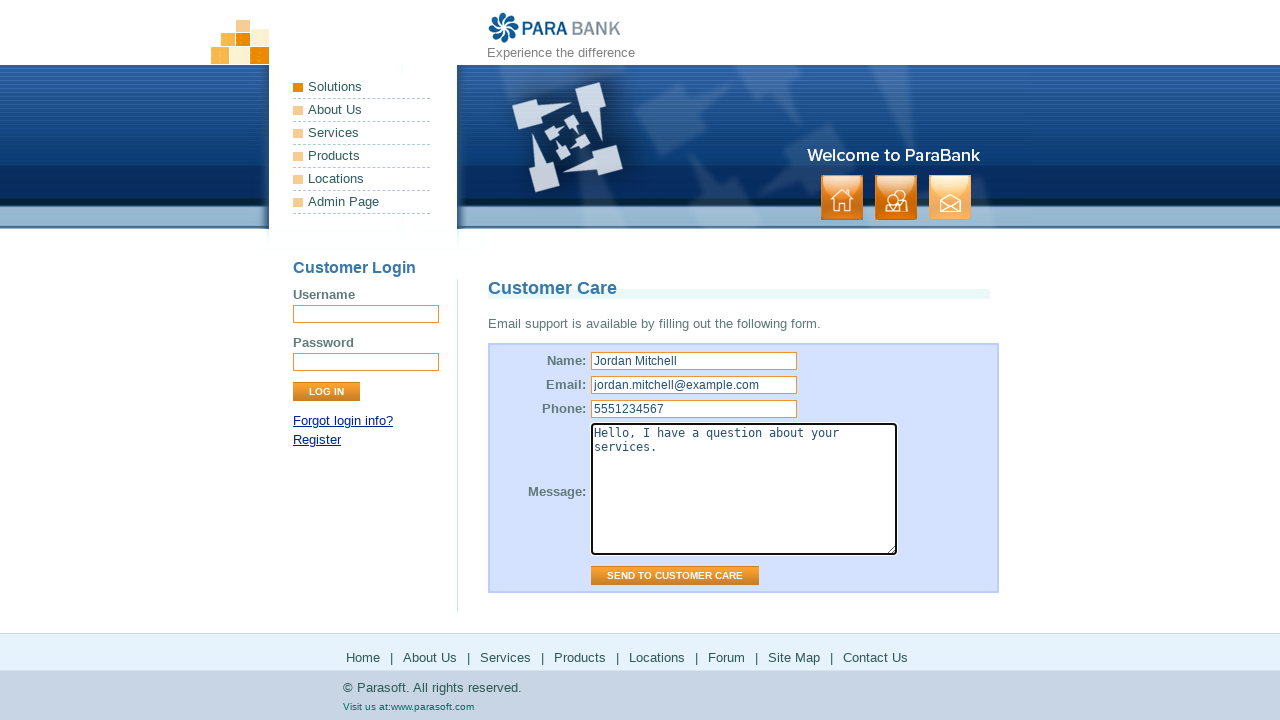

Clicked submit button to send contact form at (675, 576) on input.button >> nth=1
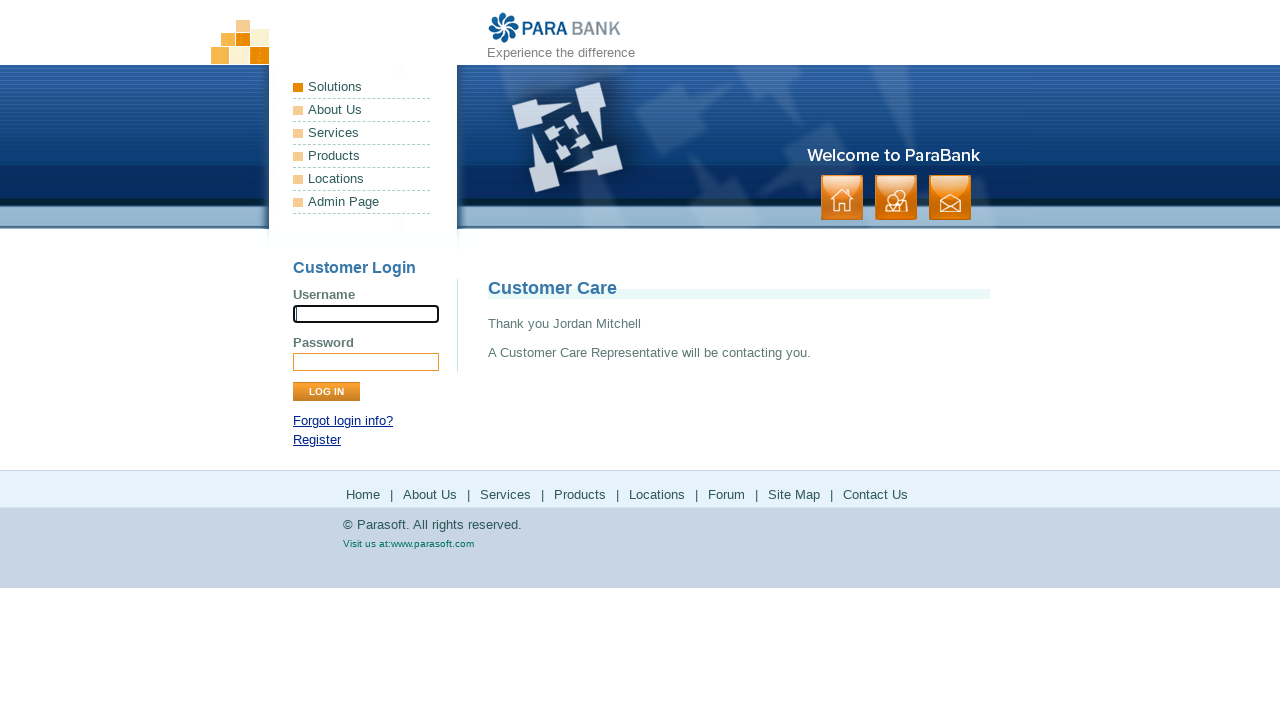

Success message appeared on the page
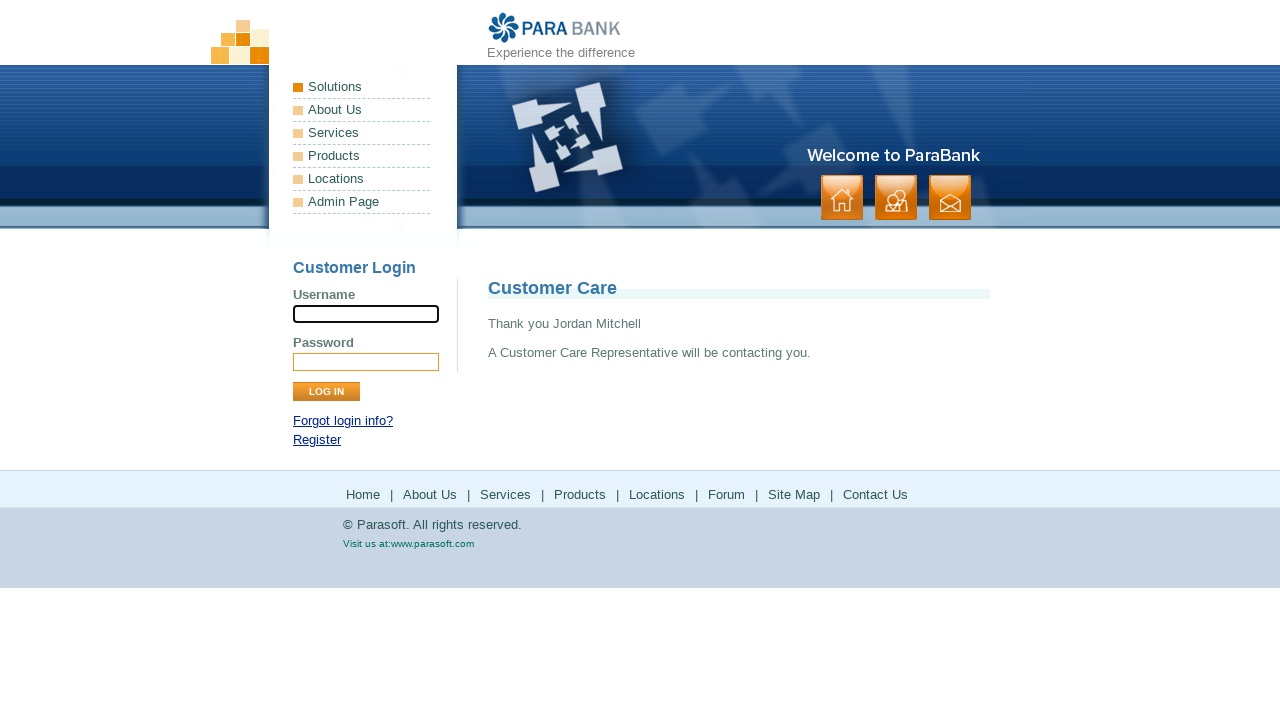

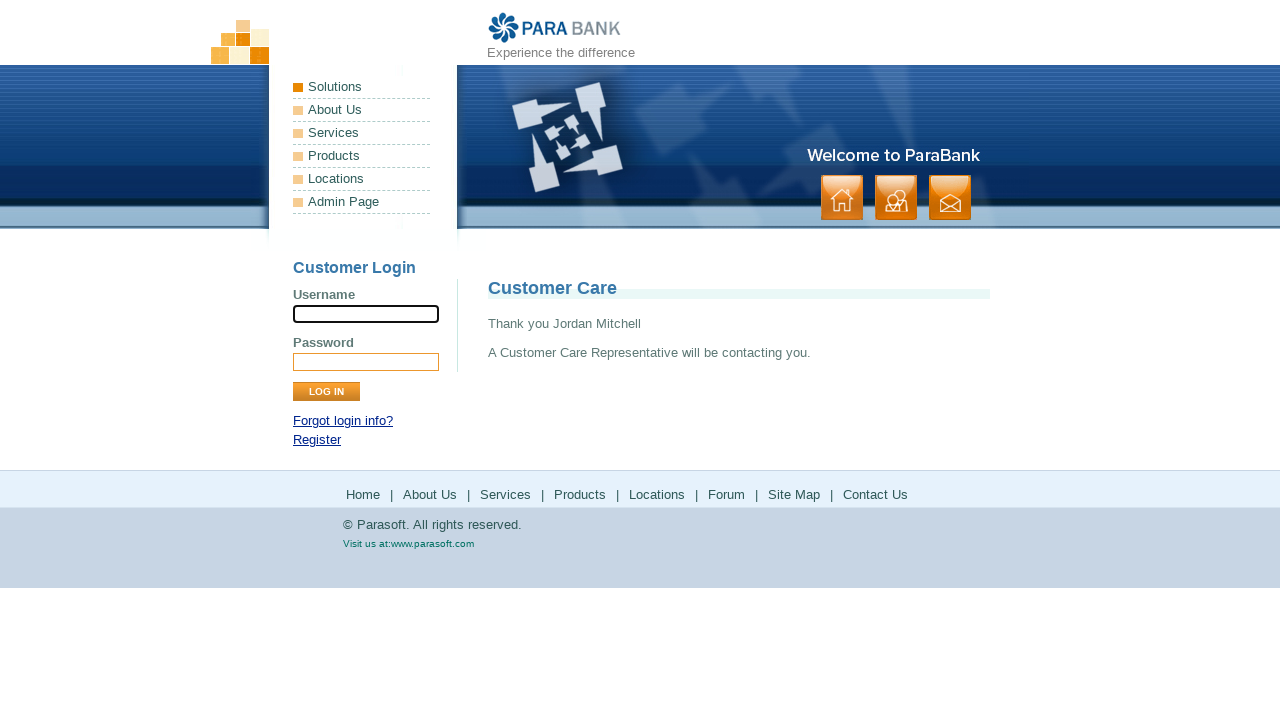